Tests alert handling functionality by clicking a button that triggers an alert and accepting it

Starting URL: http://demo.automationtesting.in/Alerts.html

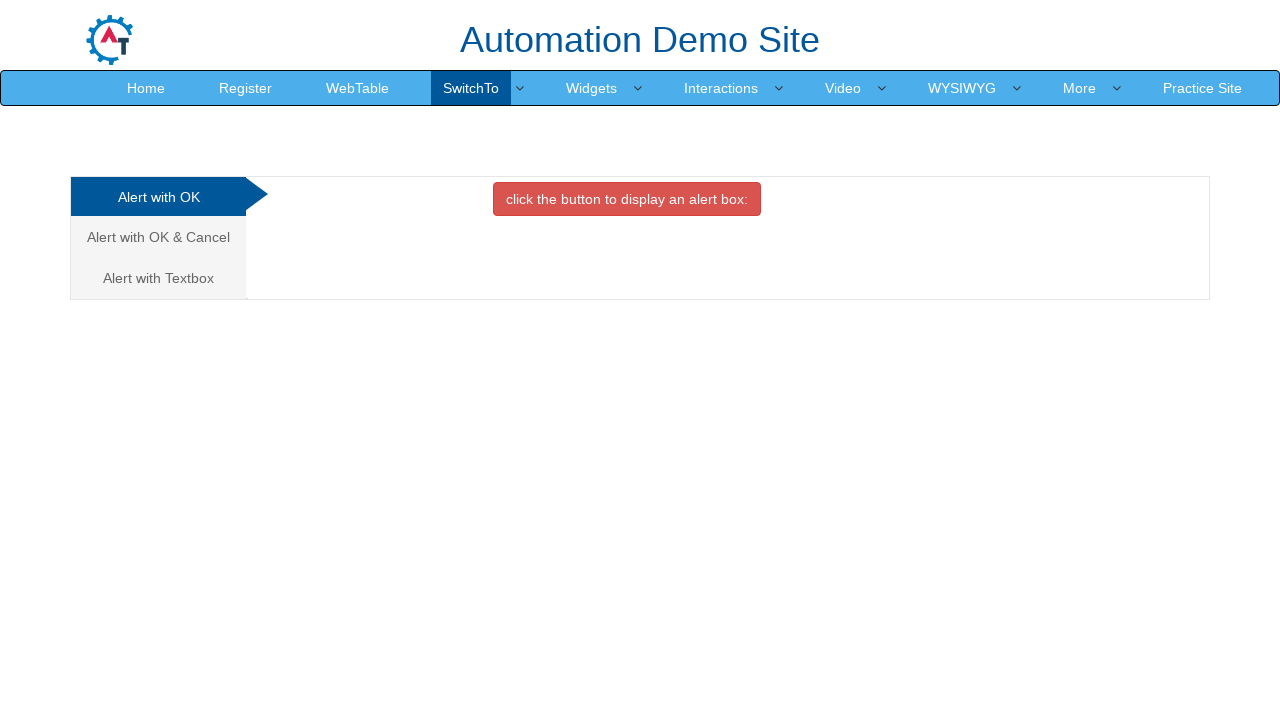

Clicked the danger button to trigger alert at (627, 199) on xpath=//button[contains(@class,'btn btn-danger')]
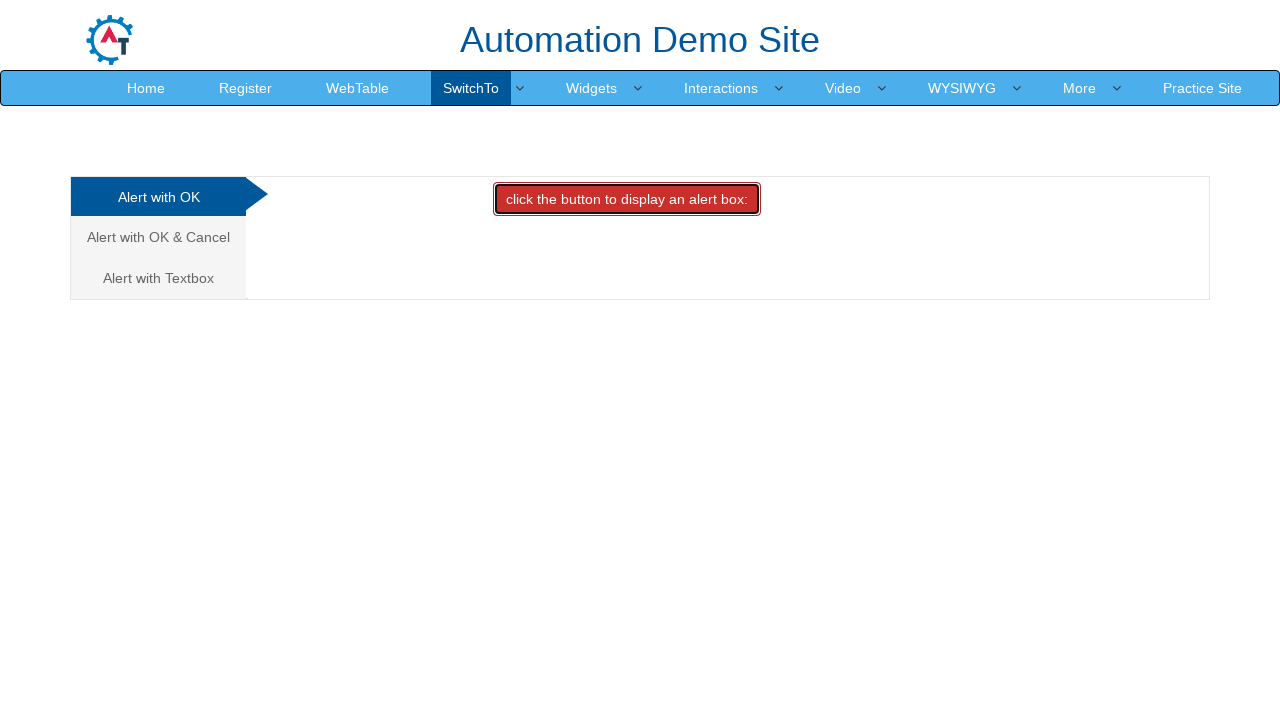

Set up alert handler to accept dialogs
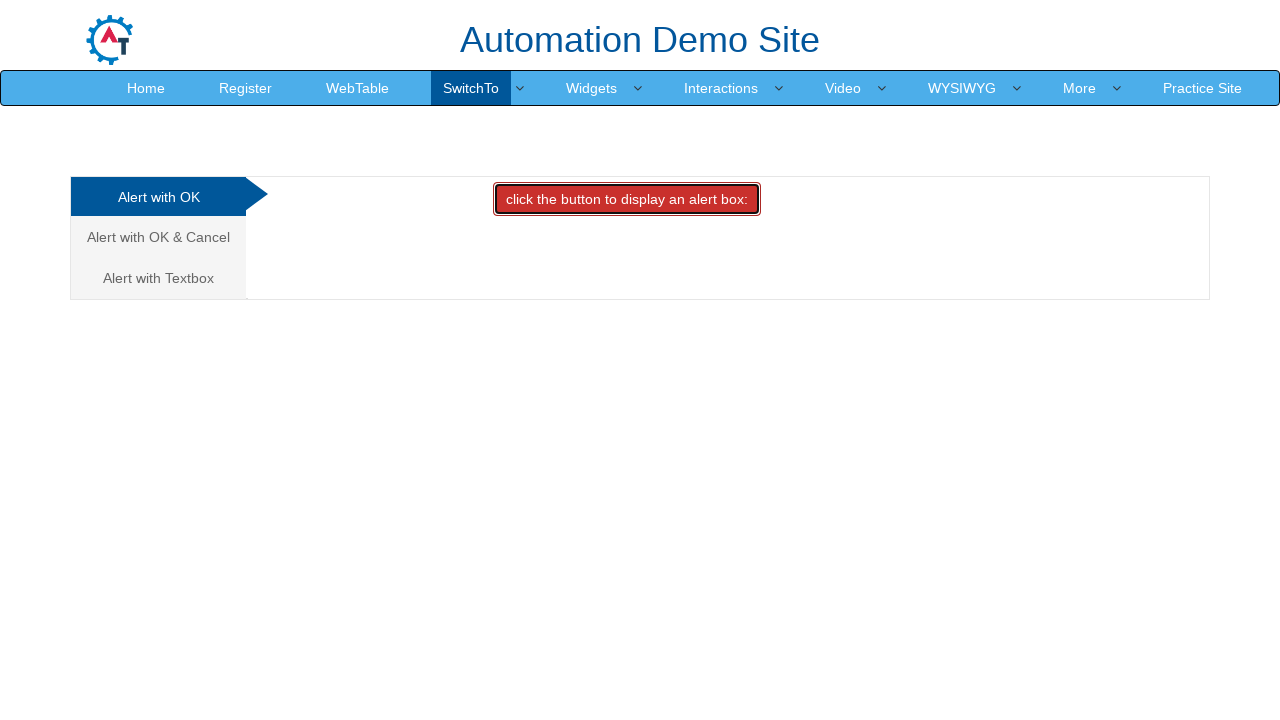

Waited for alert to be processed
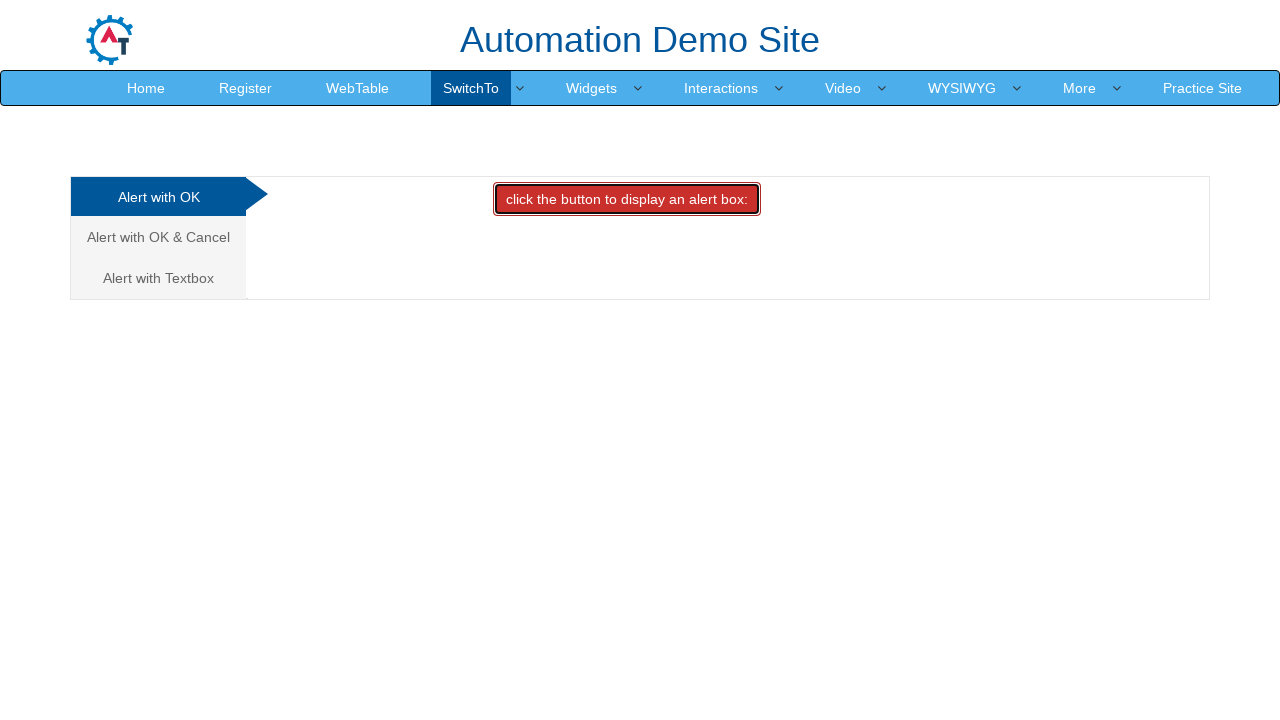

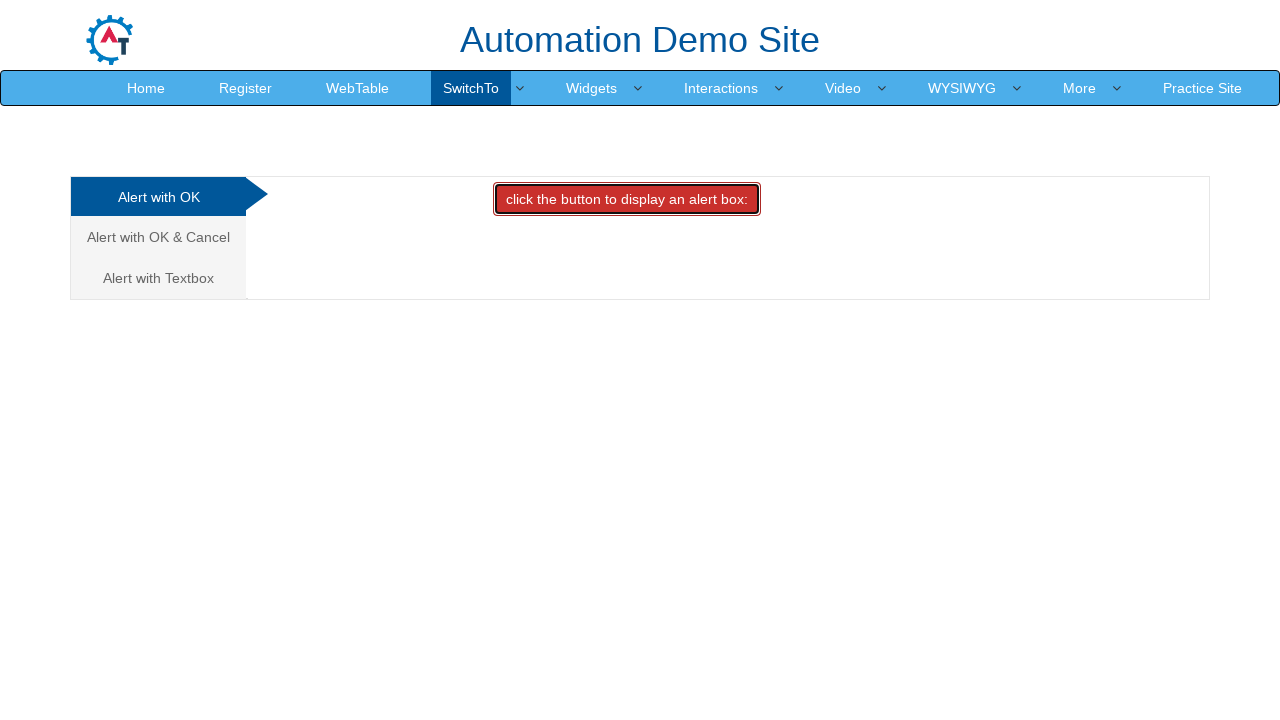